Tests a math calculation challenge by reading a value from the page, calculating log(|12*sin(x)|), and entering the result into an answer field

Starting URL: https://suninjuly.github.io/math.html

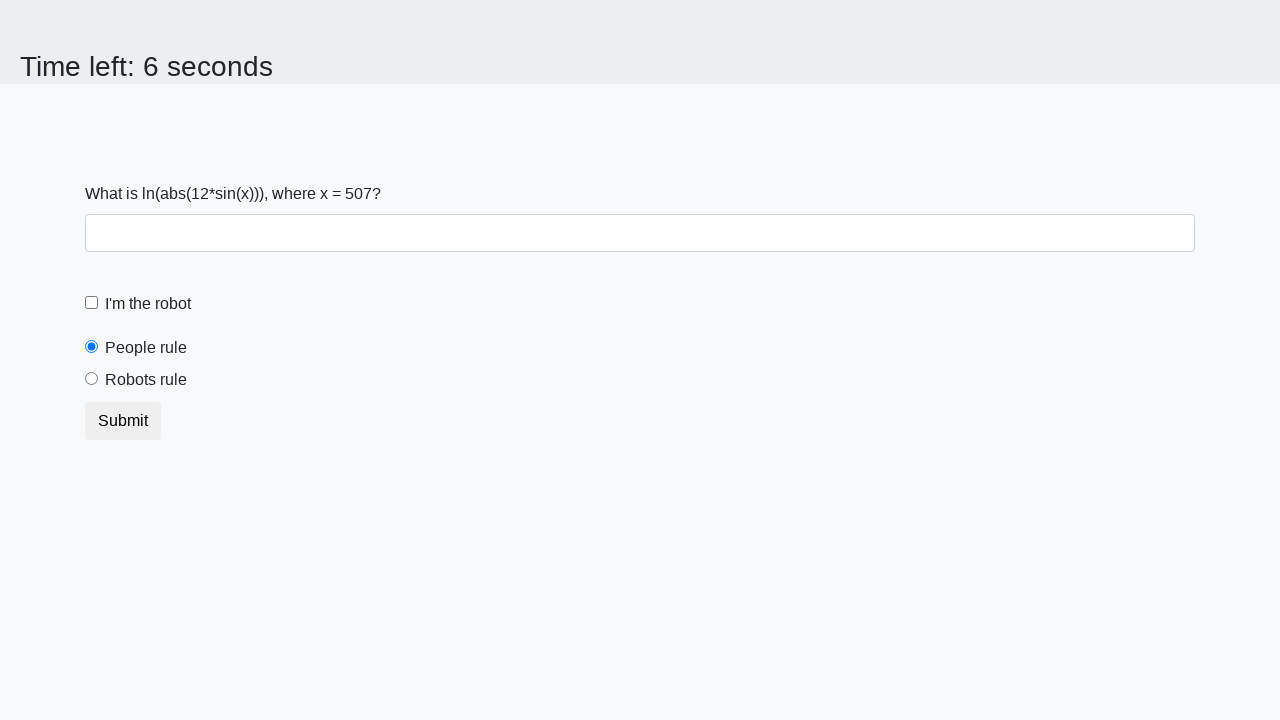

Located the x value input element
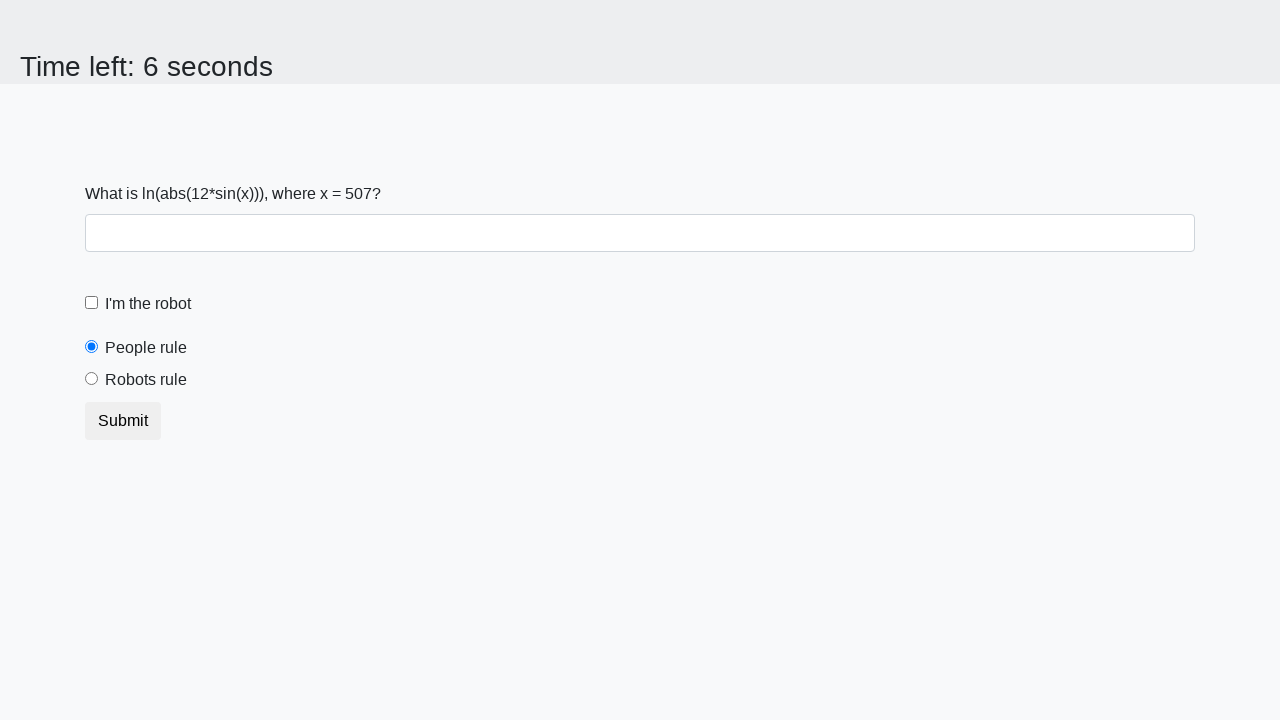

Extracted x value from page: 507.0
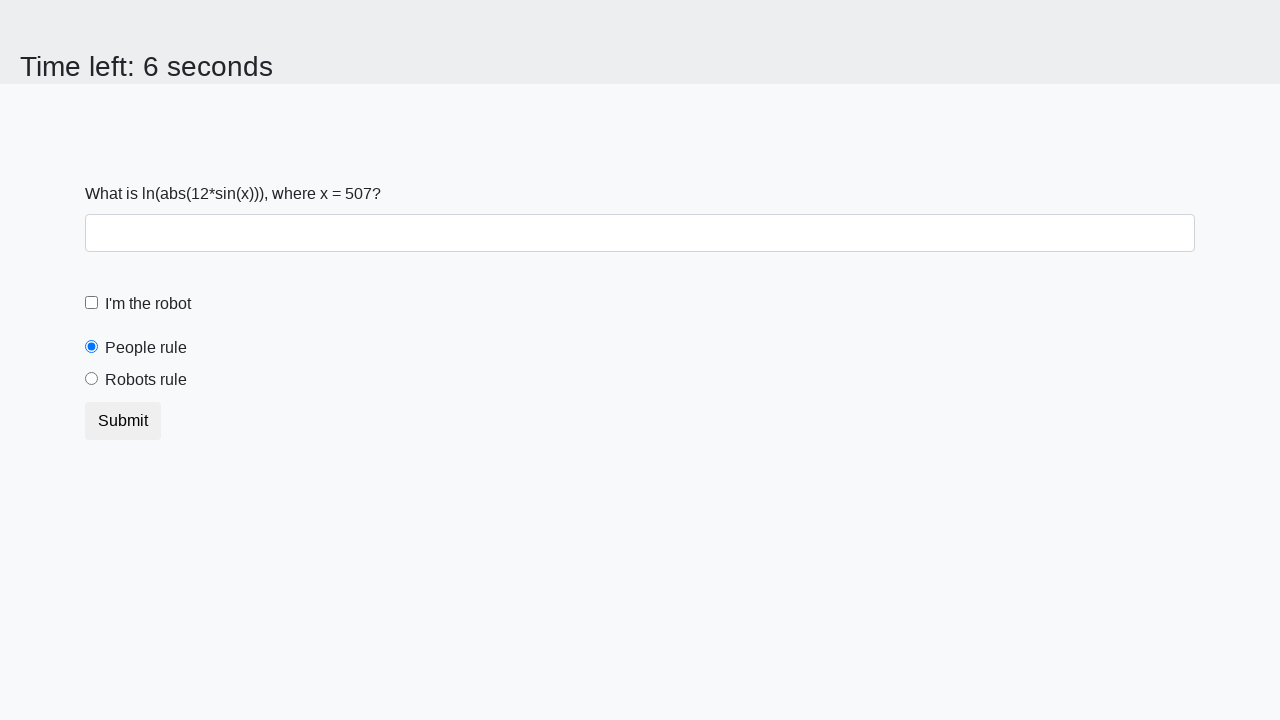

Calculated log(|12*sin(507.0)|) = 2.415911649530217
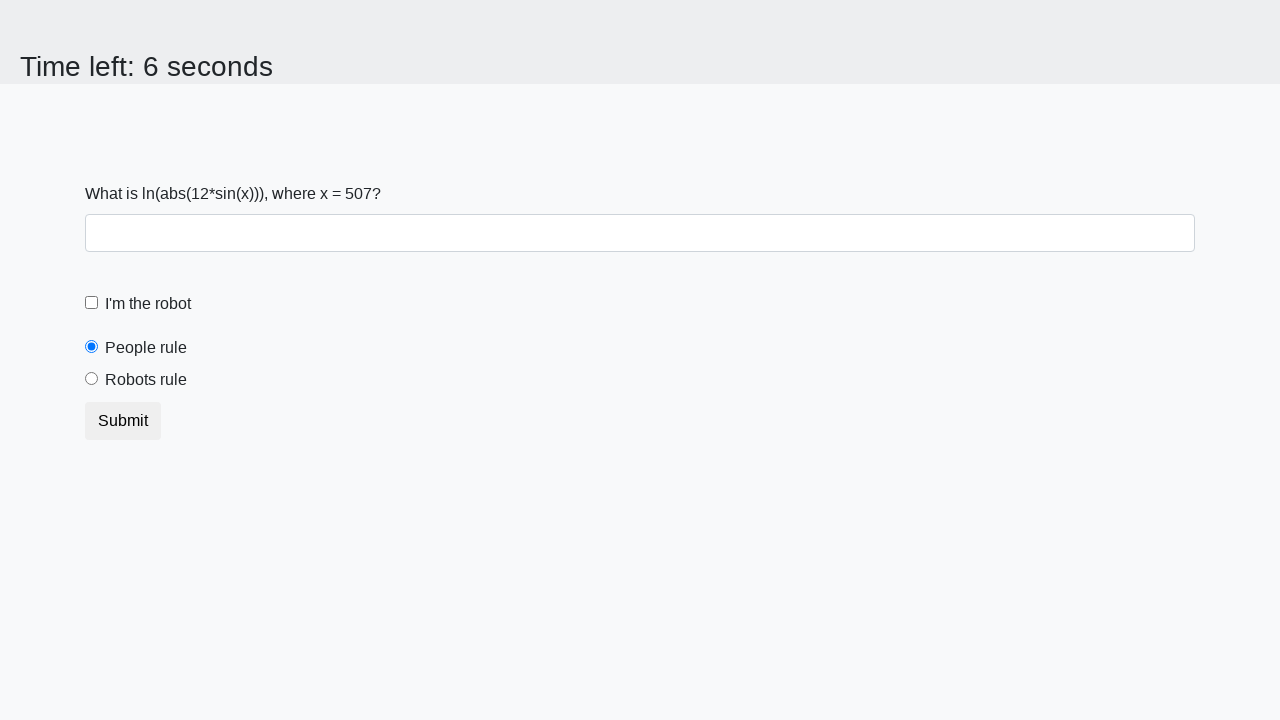

Filled answer field with calculated result: 2.415911649530217 on #answer
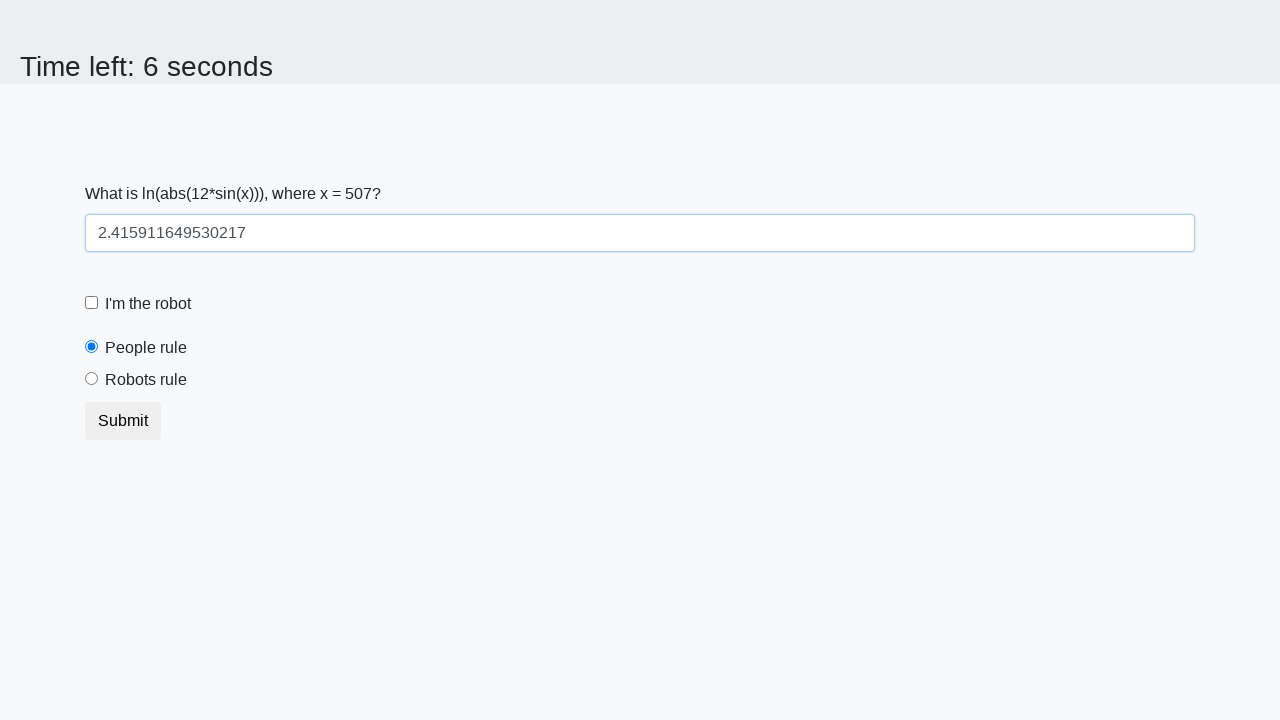

Clicked submit button to complete the calculation challenge at (123, 421) on button[type='submit']
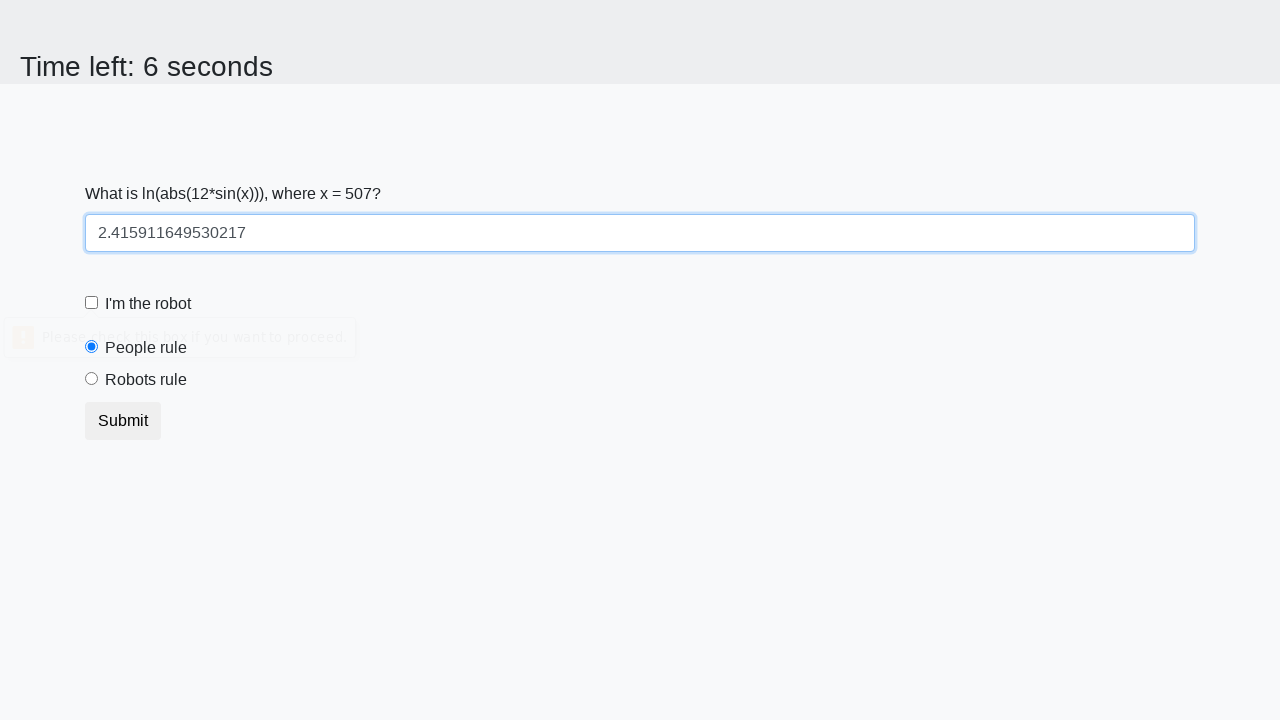

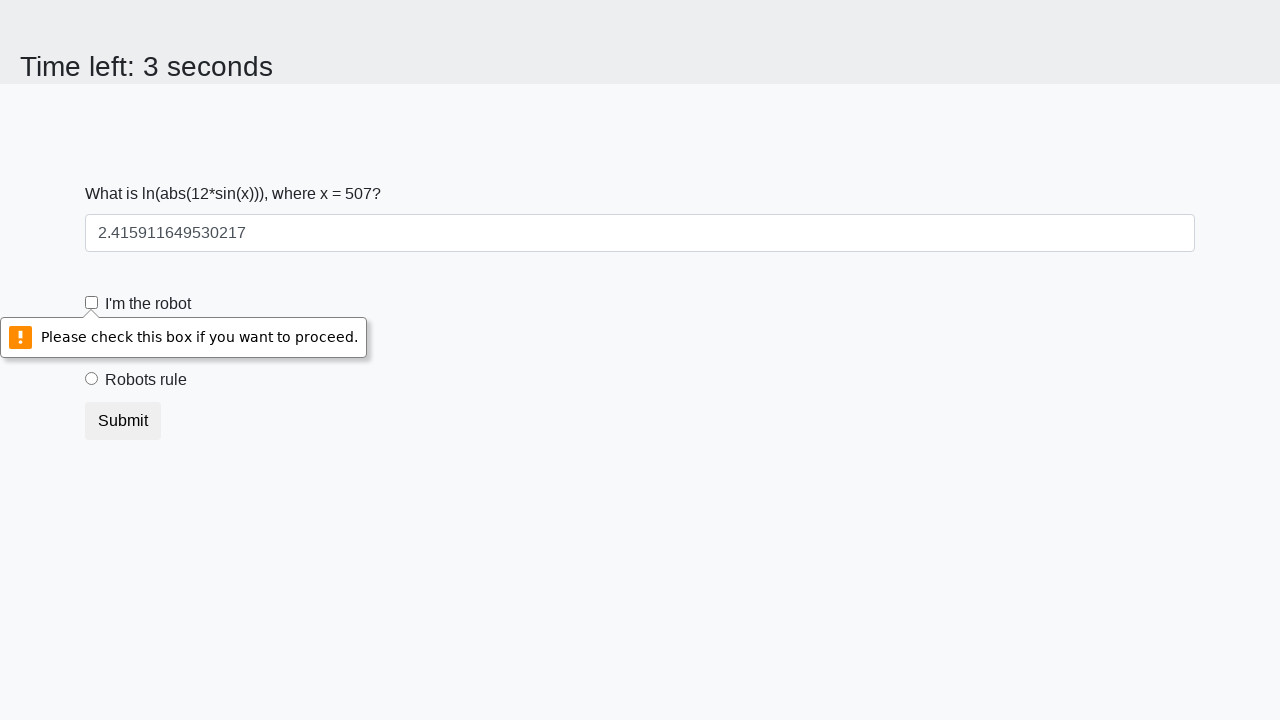